Tests clicking a button that changes state after being clicked on the UI Testing Playground click page

Starting URL: http://www.uitestingplayground.com/click

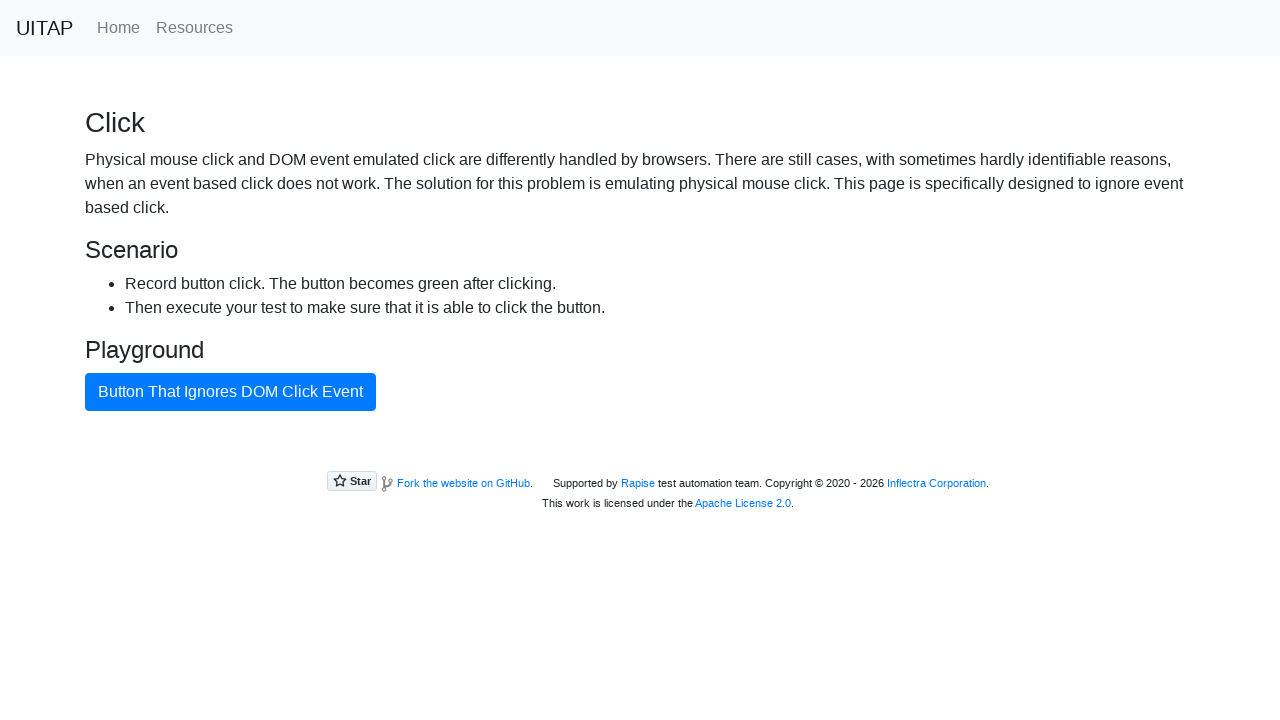

Clicked the button that changes state on the UI Testing Playground click page at (230, 392) on #badButton
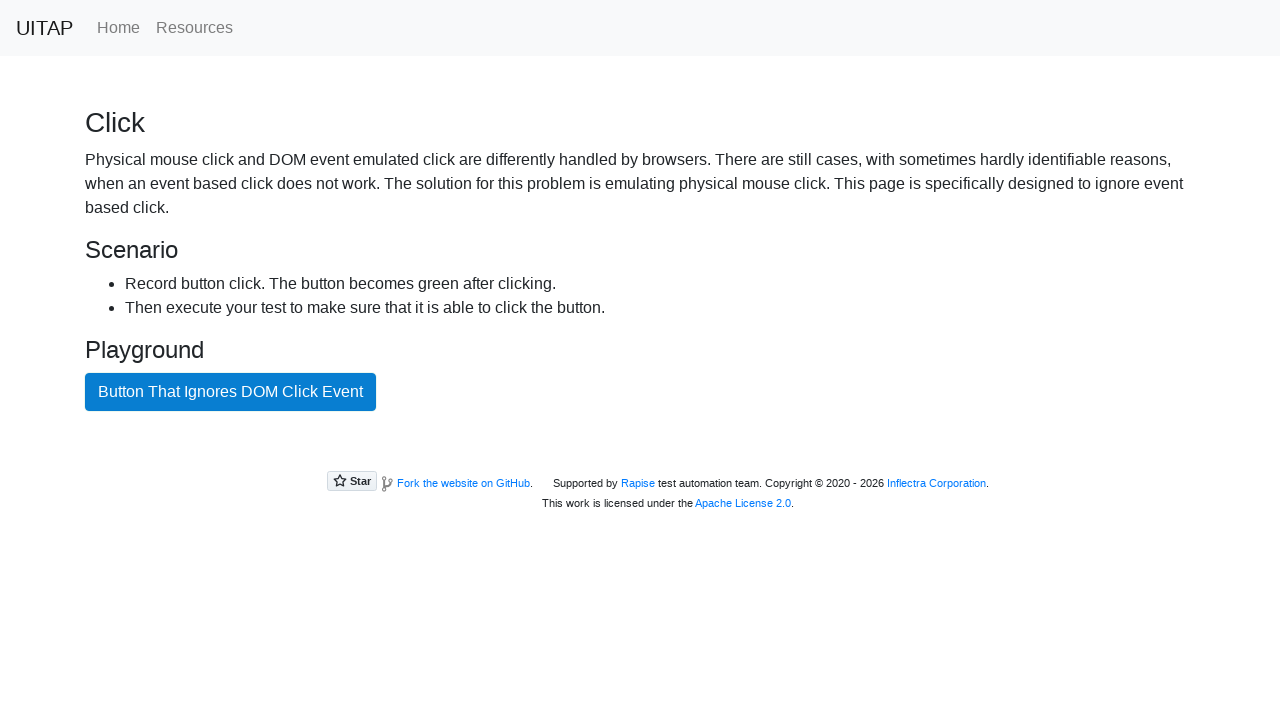

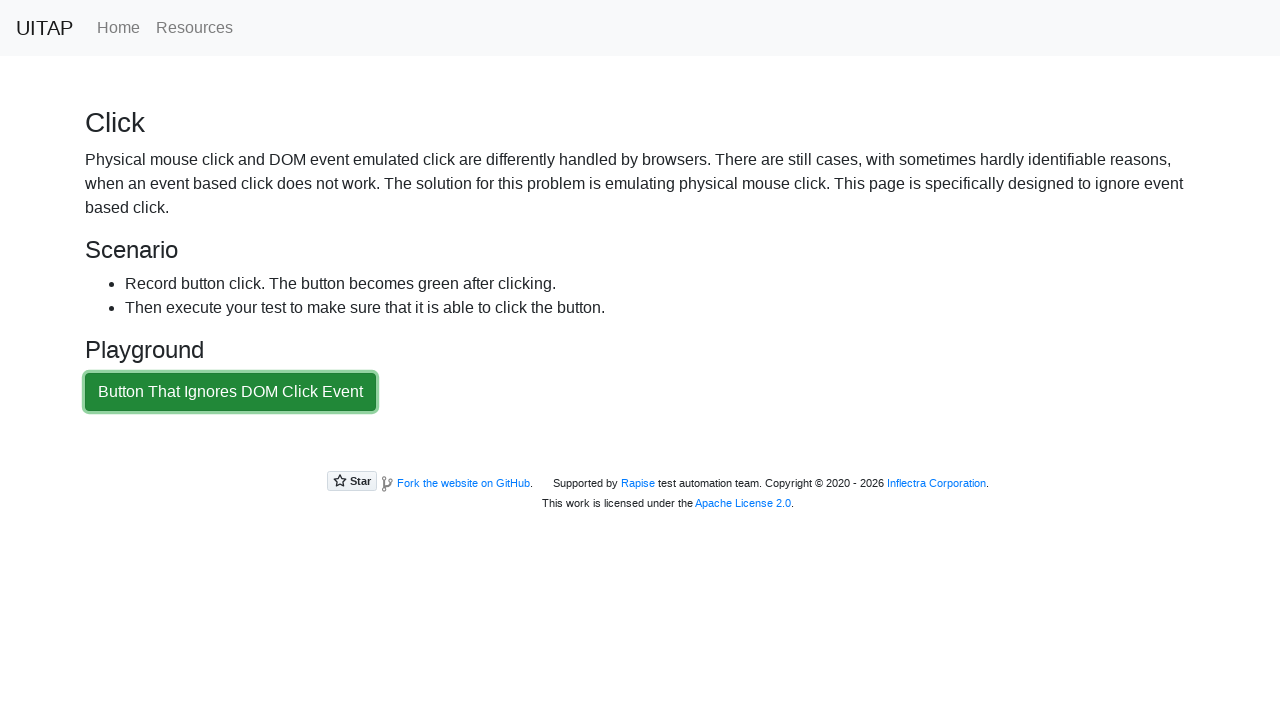